Tests interaction with a challenging DOM page by clicking three buttons in sequence and verifying the buttons are still accessible after each click (the DOM changes dynamically).

Starting URL: https://loopcamp.vercel.app/challenging-dom.html

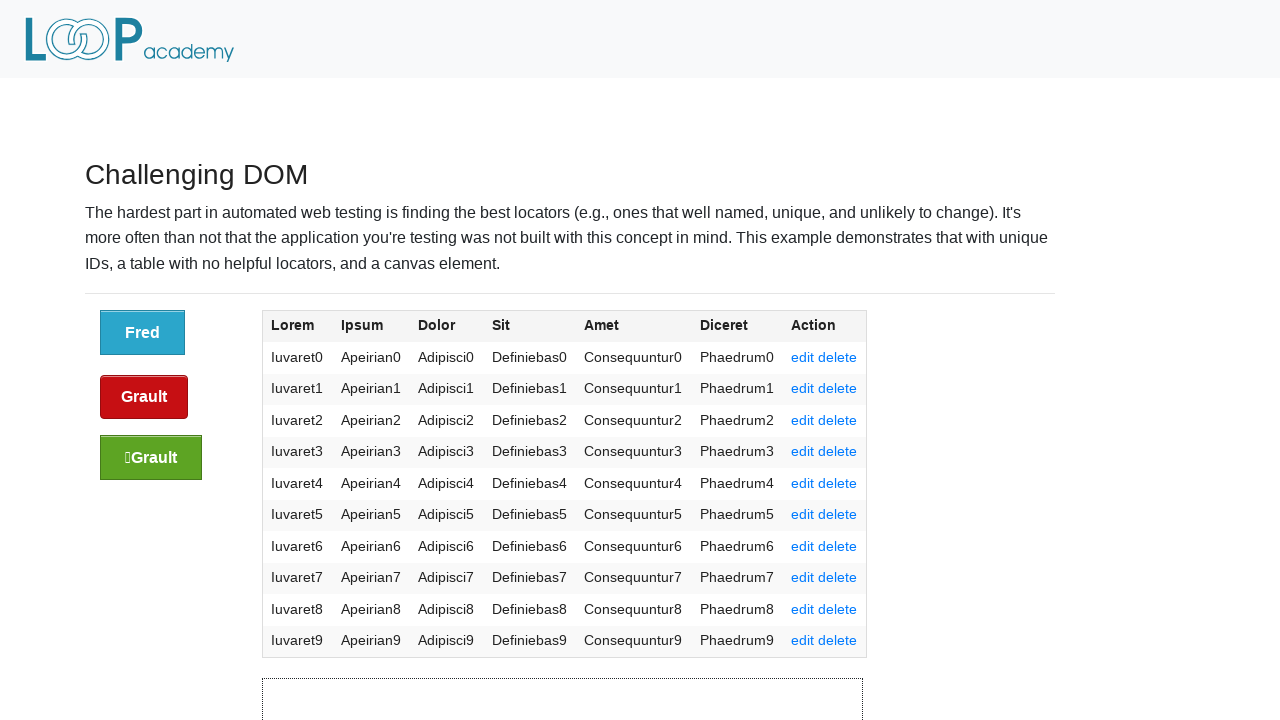

Clicked the first button with class 'button' at (142, 332) on xpath=//a[@class='button']
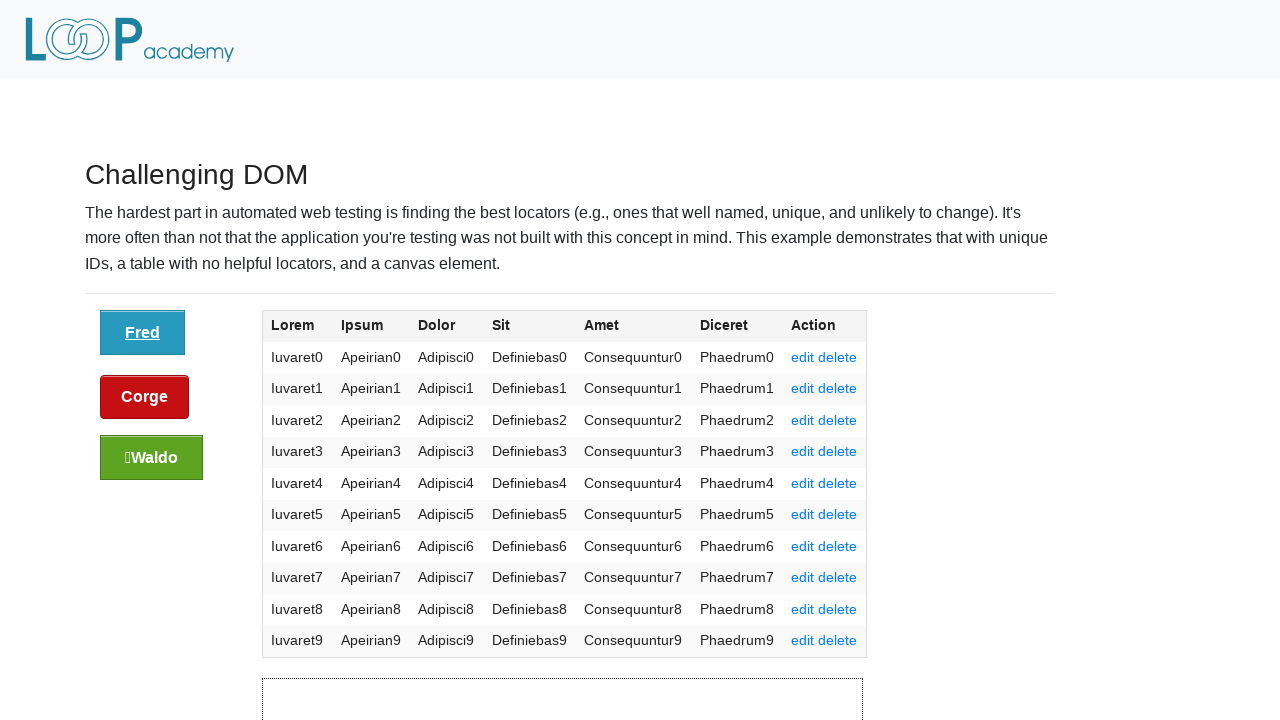

Waited 1000ms for DOM to update after first button click
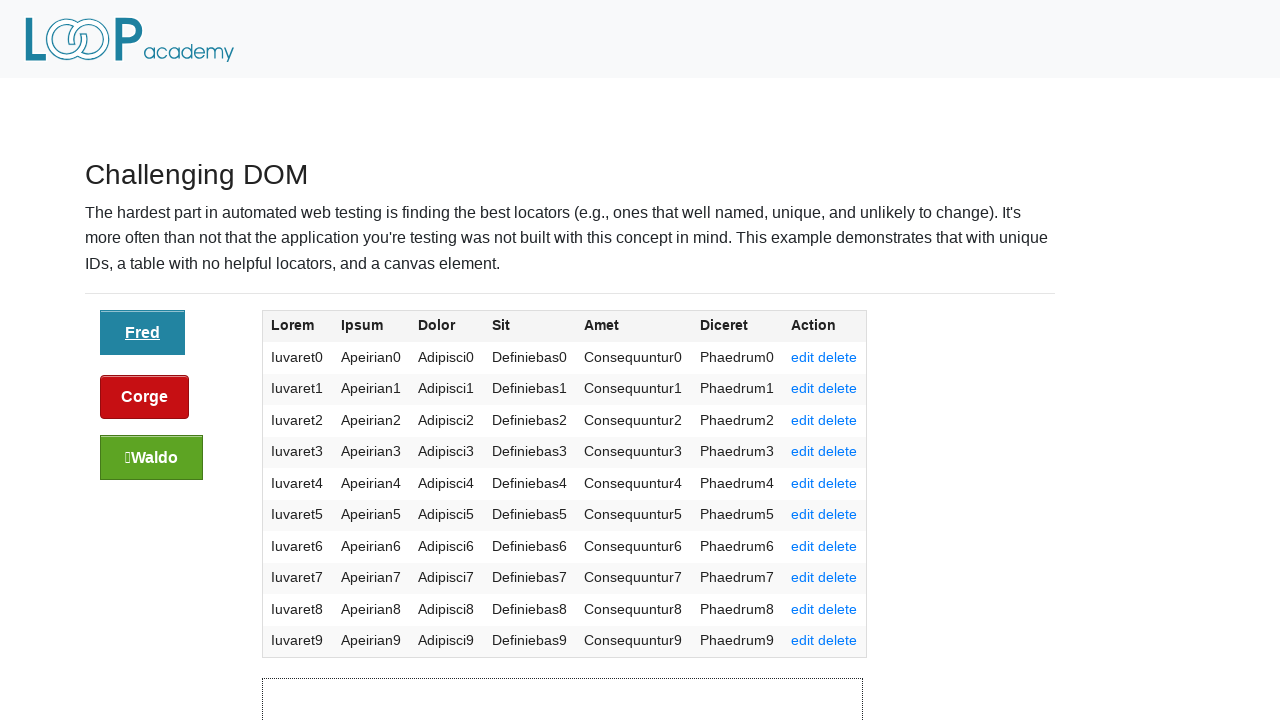

Clicked the second button (first sibling of initial button) at (144, 396) on xpath=//a[@class='button']/following-sibling::a
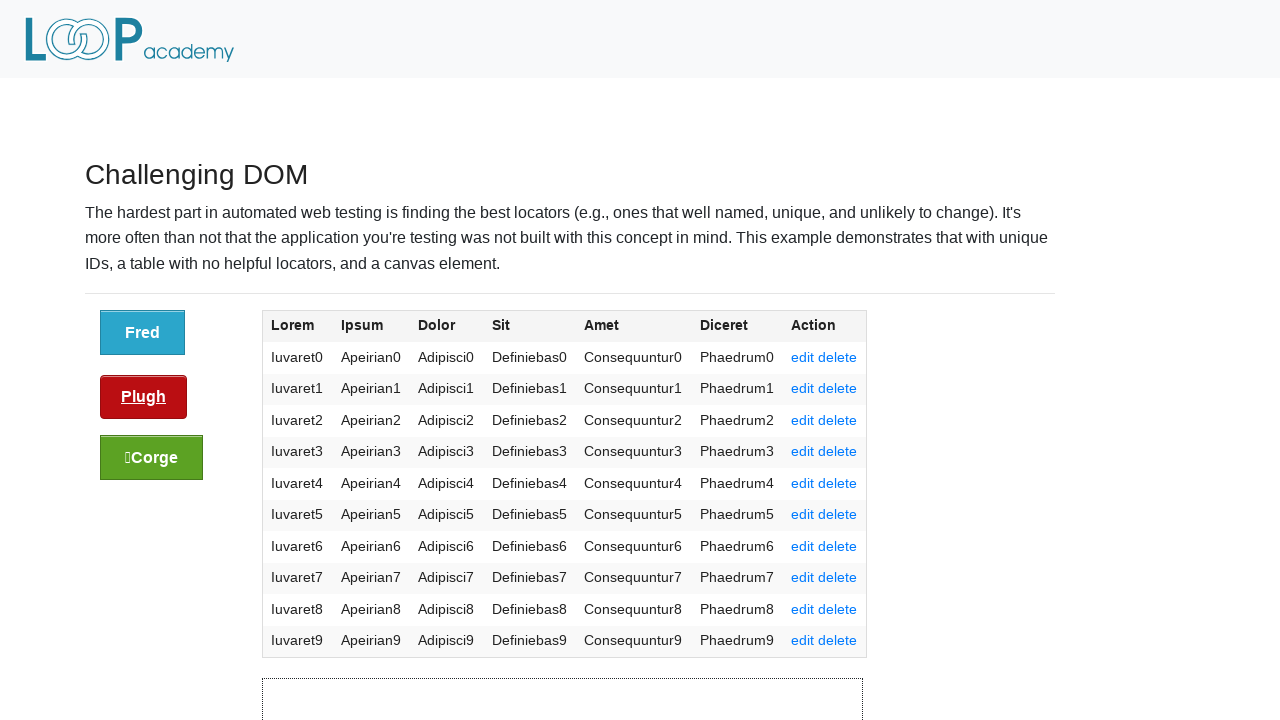

Waited 1000ms for DOM to update after second button click
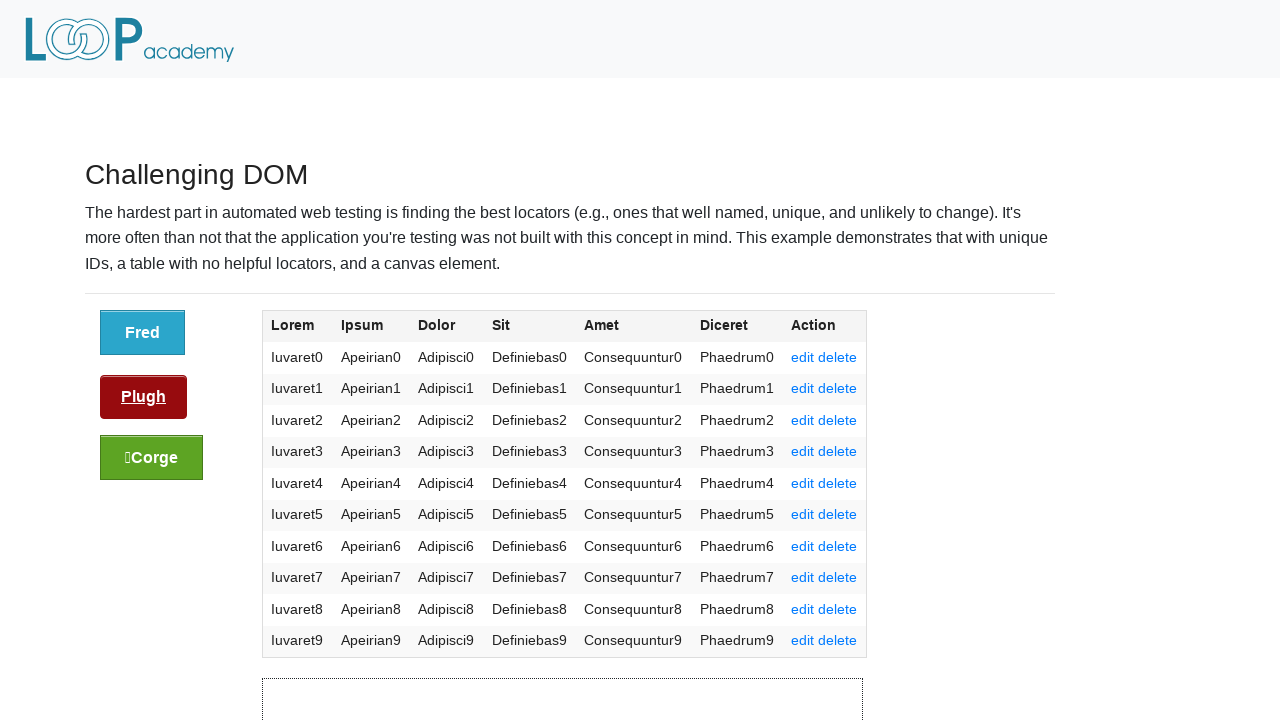

Clicked the third button (second sibling of initial button) at (152, 457) on xpath=//a[@class='button']/following-sibling::a/following-sibling::a
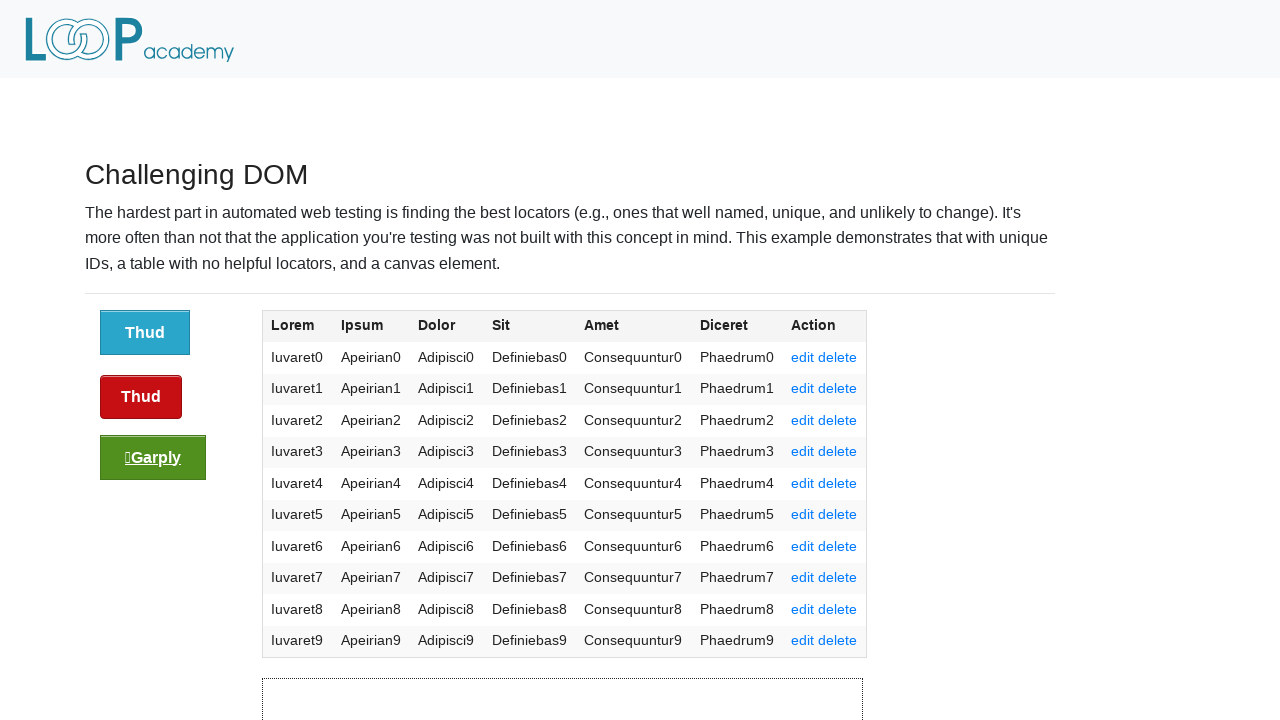

Waited 1000ms for DOM to update after third button click
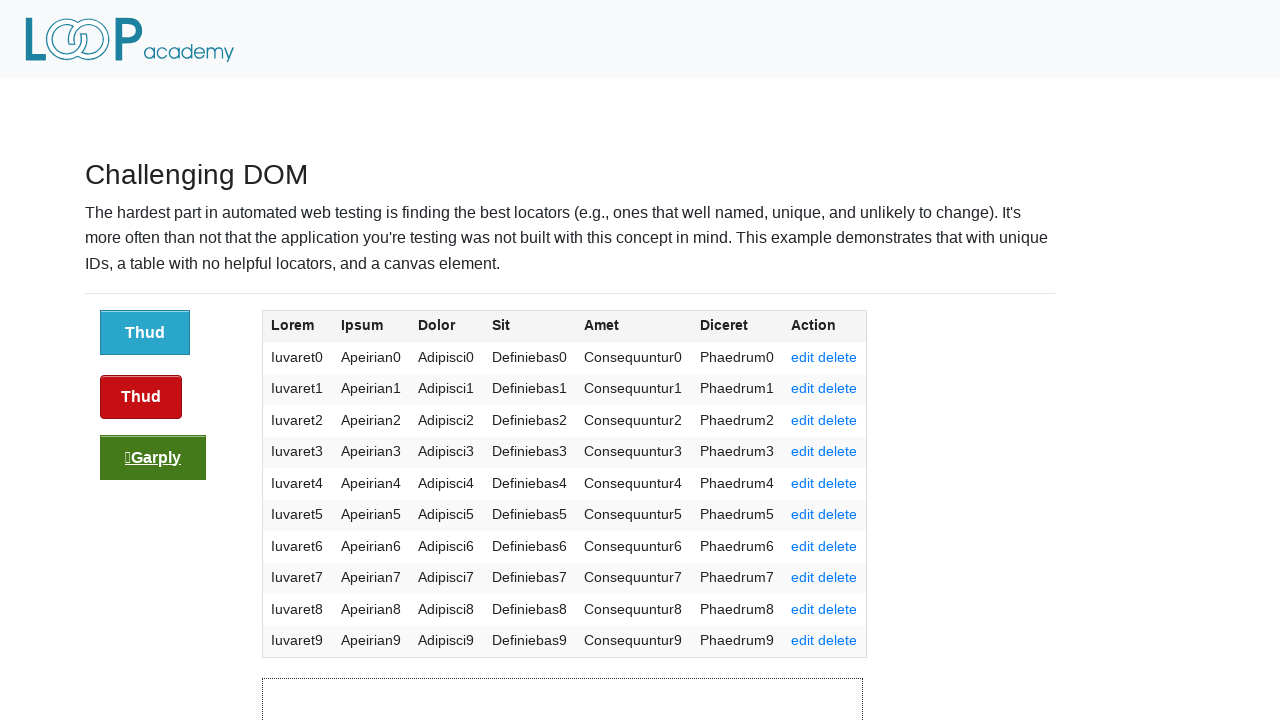

Verified that buttons are still present and accessible after all clicks
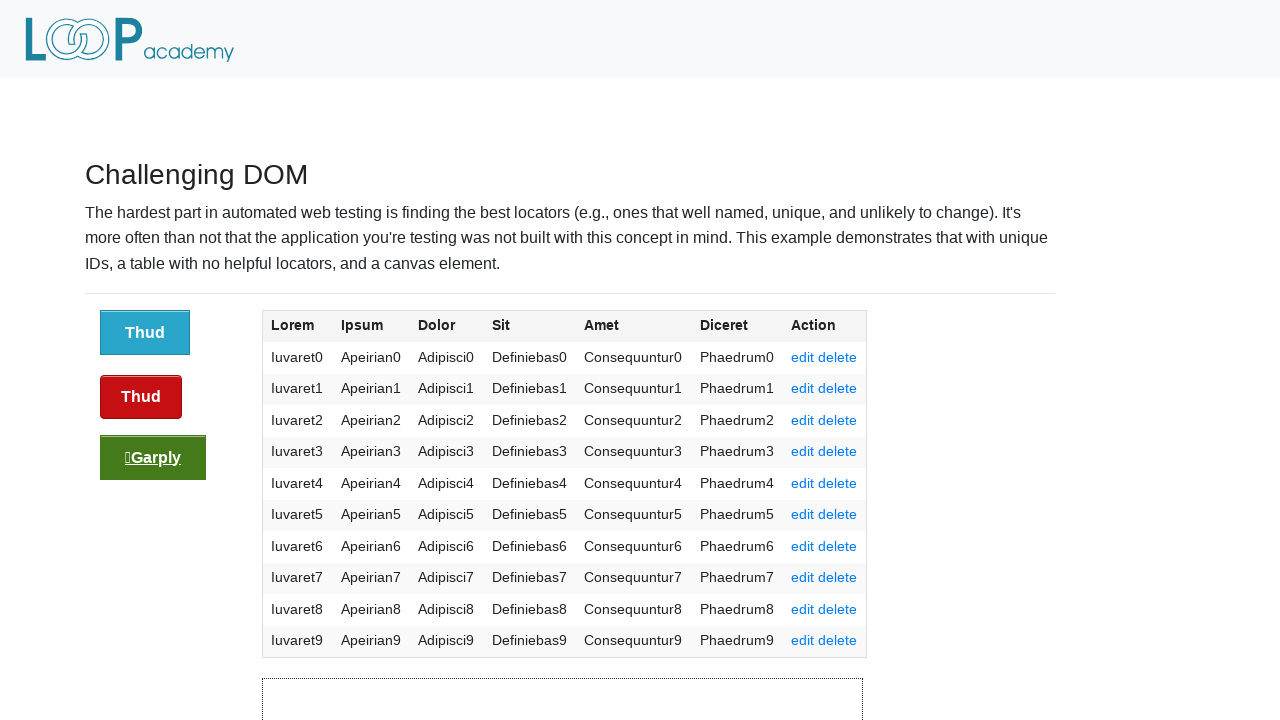

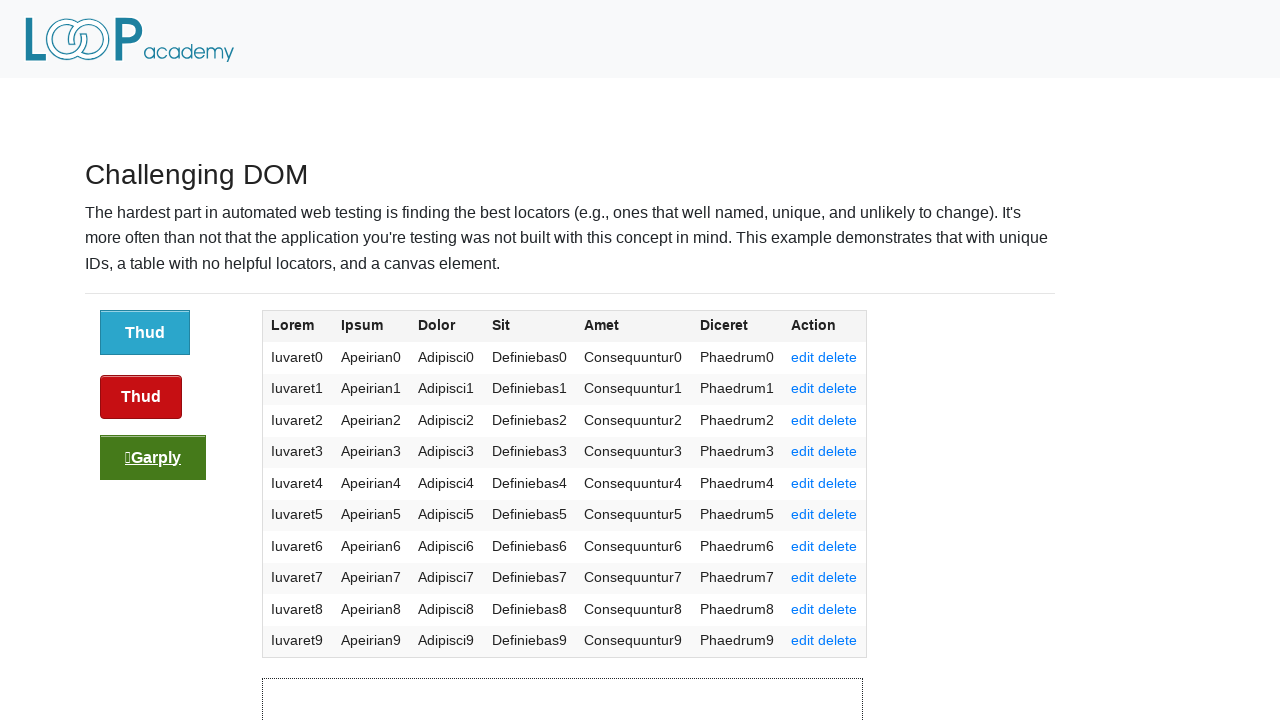